Tests hover functionality by hovering over an avatar to reveal user information

Starting URL: http://the-internet.herokuapp.com/

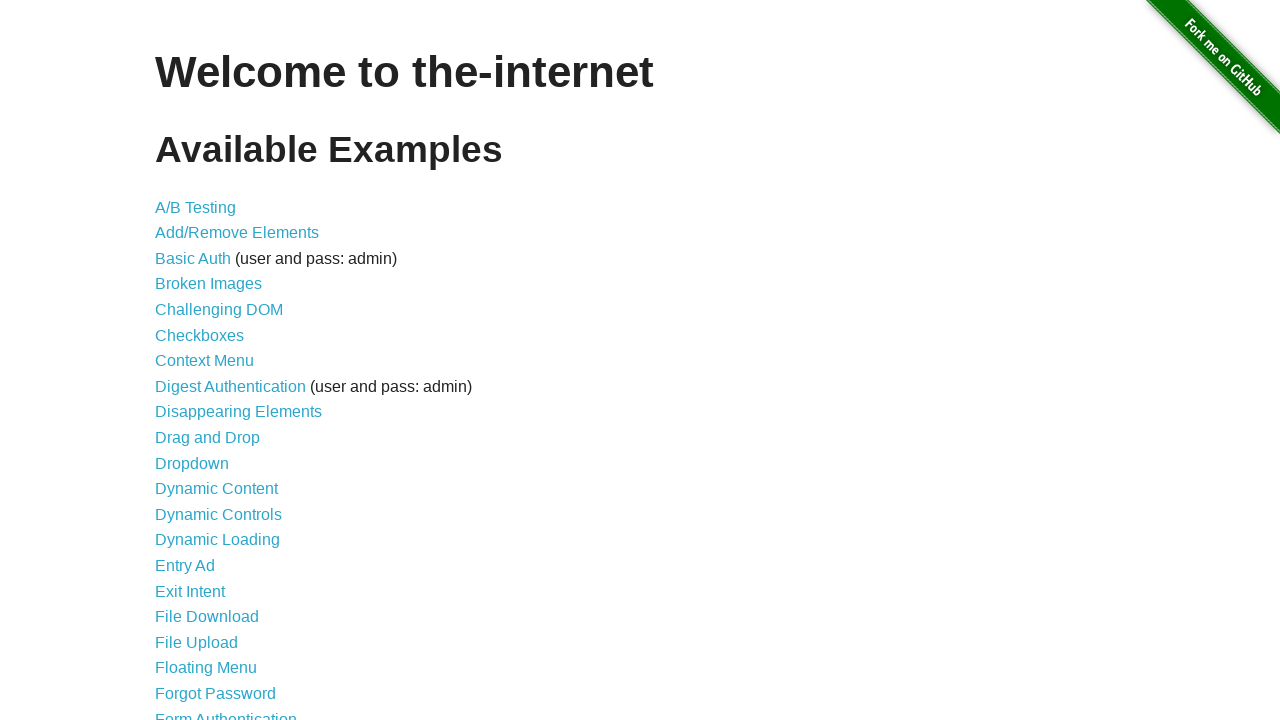

Clicked on Hovers link at (180, 360) on text=Hovers
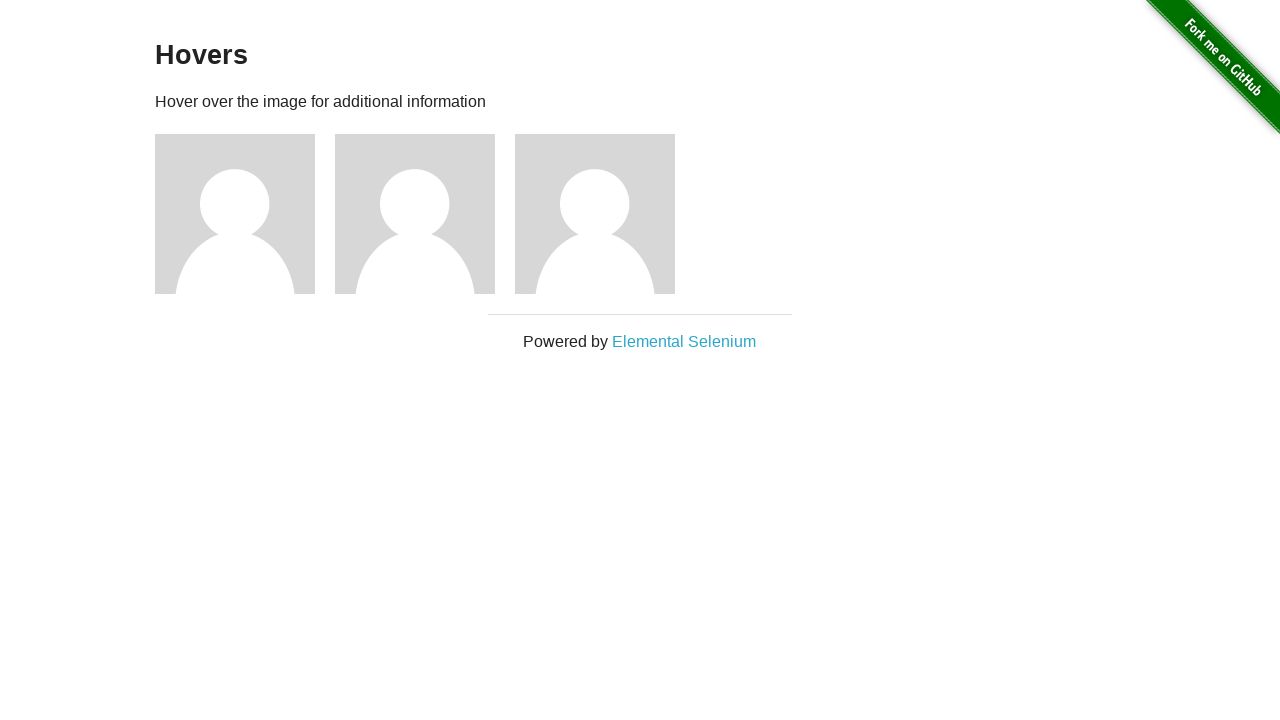

Hovered over user3 avatar to reveal user information at (595, 214) on xpath=//h5[.='name: user3']/../preceding-sibling::img
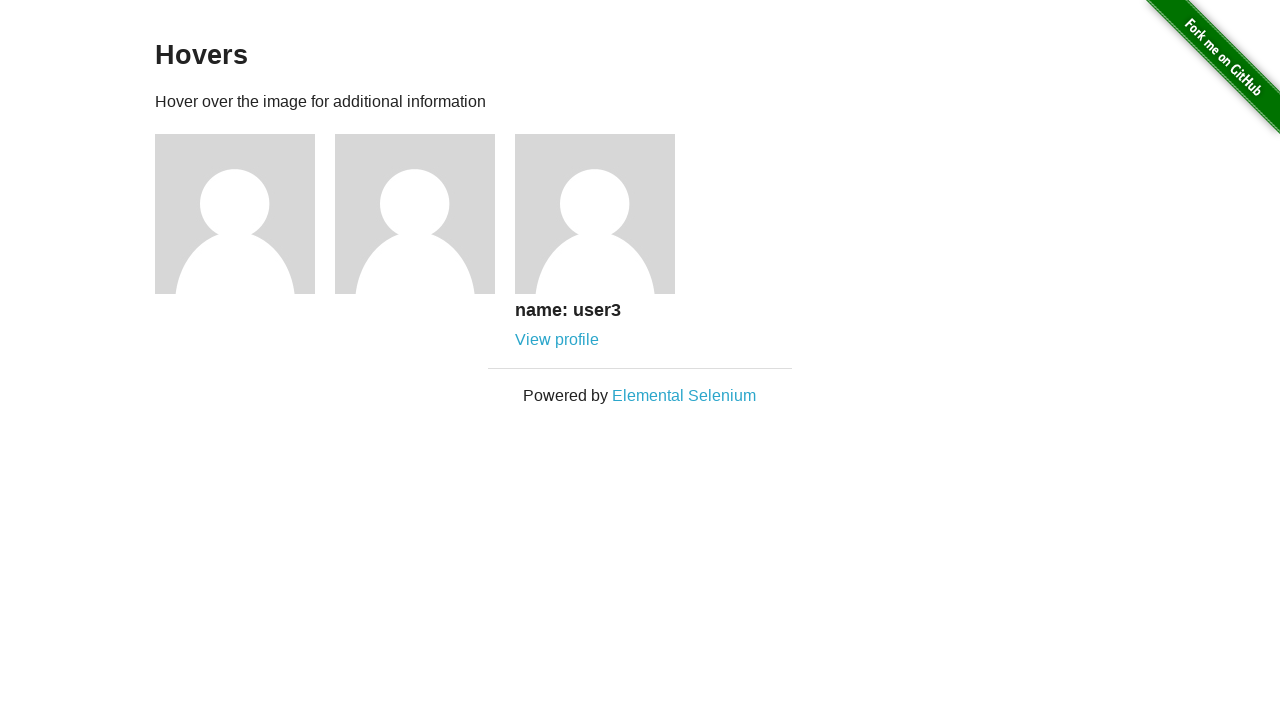

Verified user3 name is visible after hover
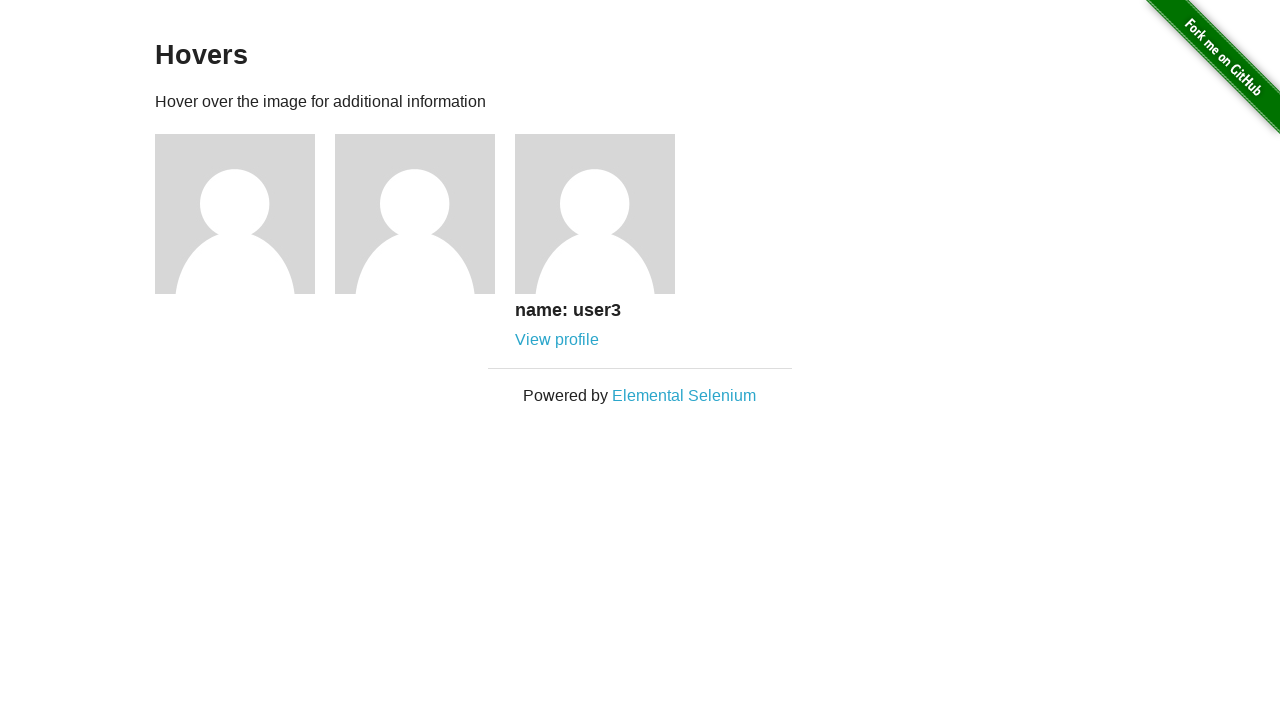

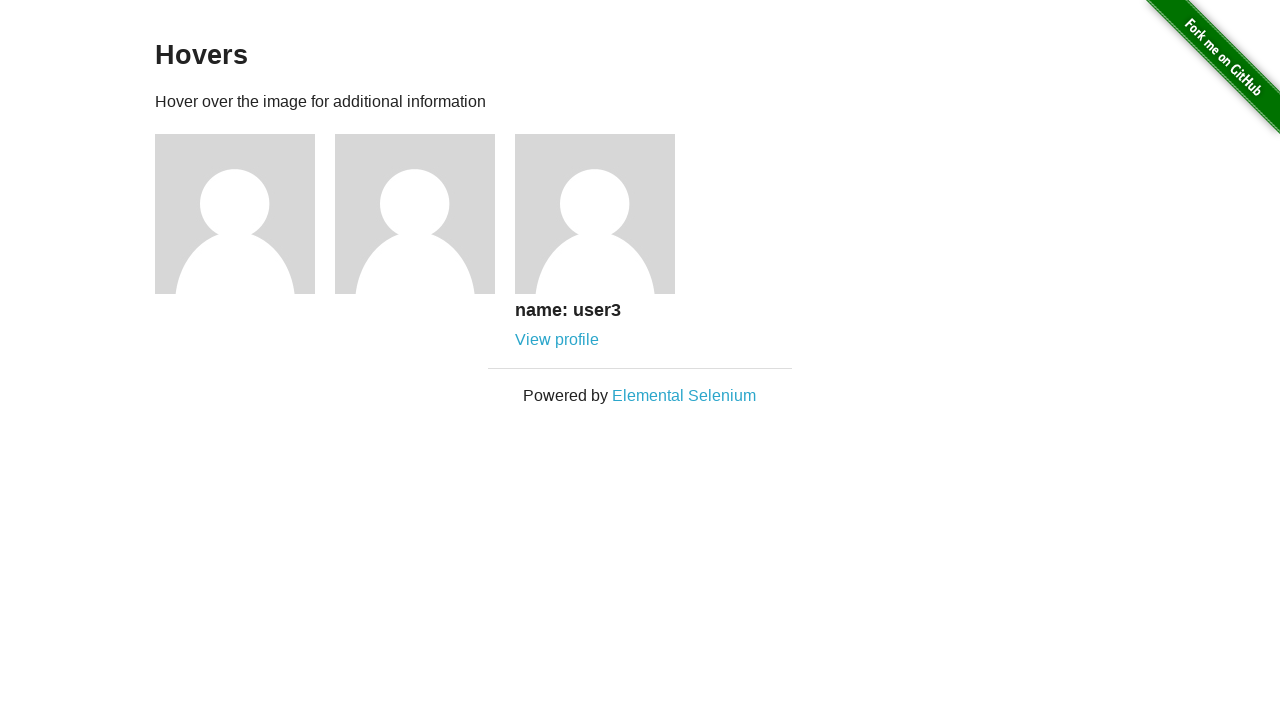